Tests adding products to cart on an e-commerce practice site by finding all products containing "Cucumber" in their name and clicking the ADD TO CART button for each matching product.

Starting URL: https://rahulshettyacademy.com/seleniumPractise/

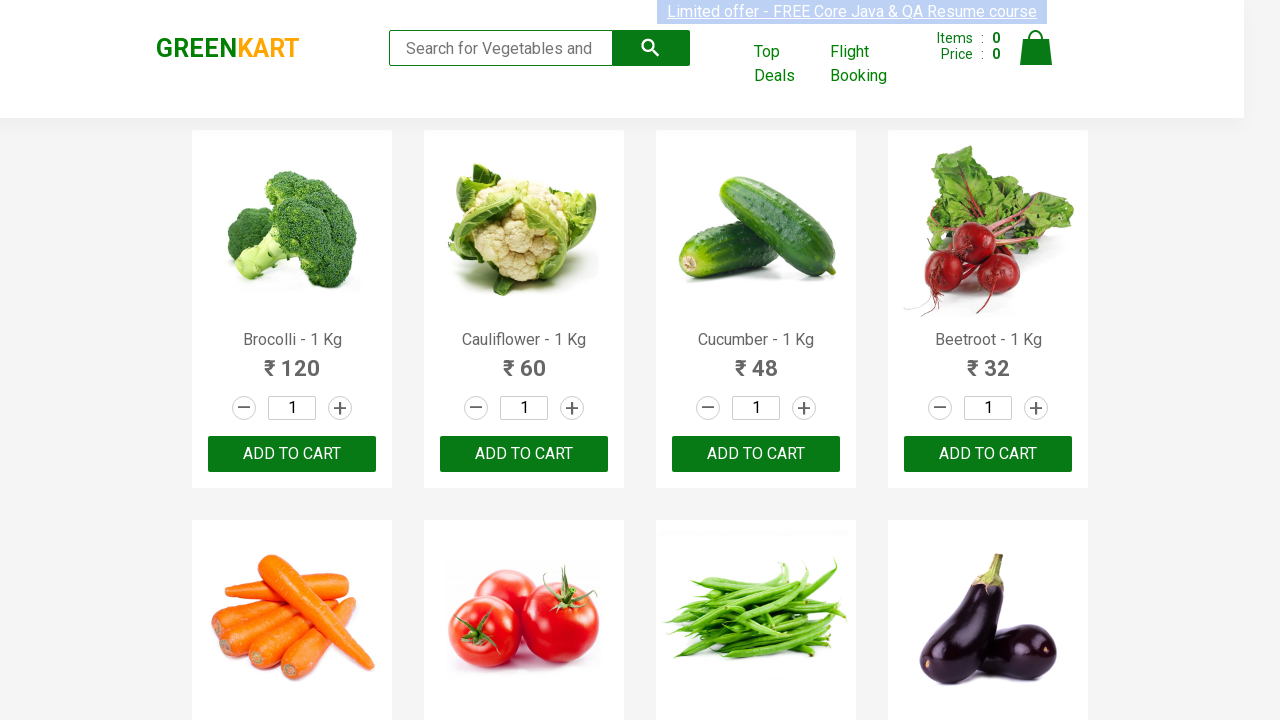

Waited for product names to load
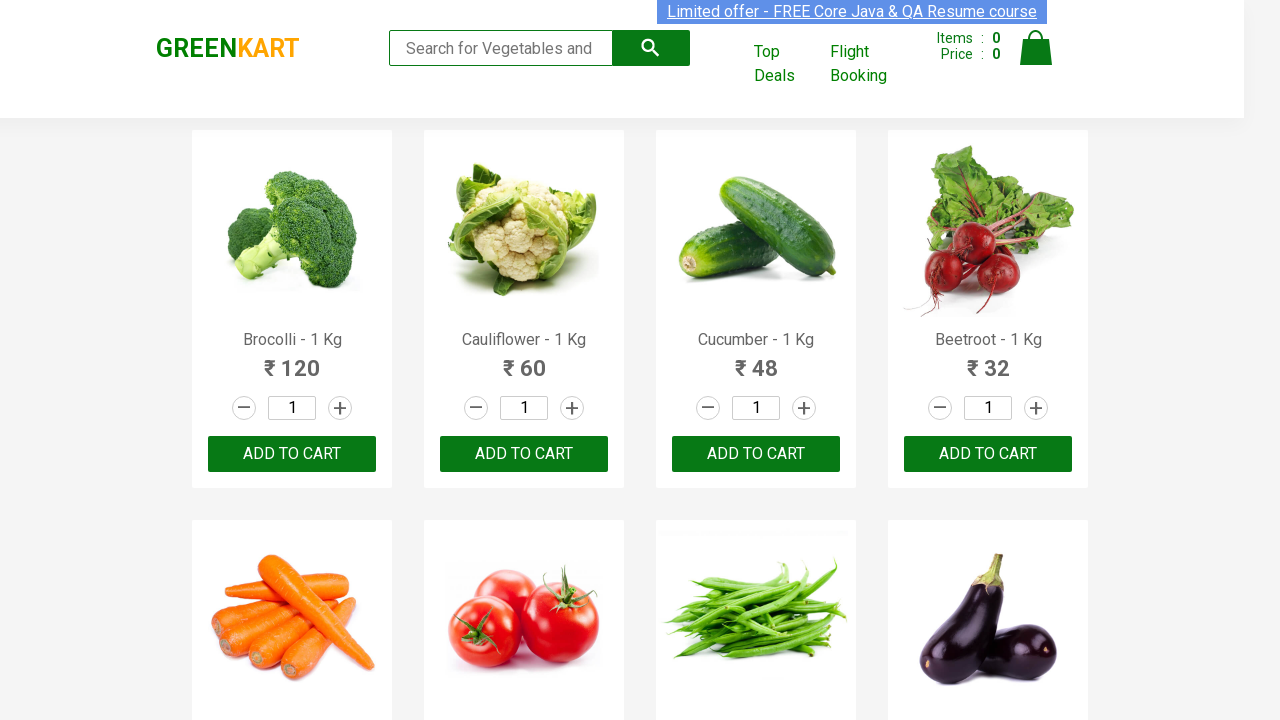

Retrieved all product name elements
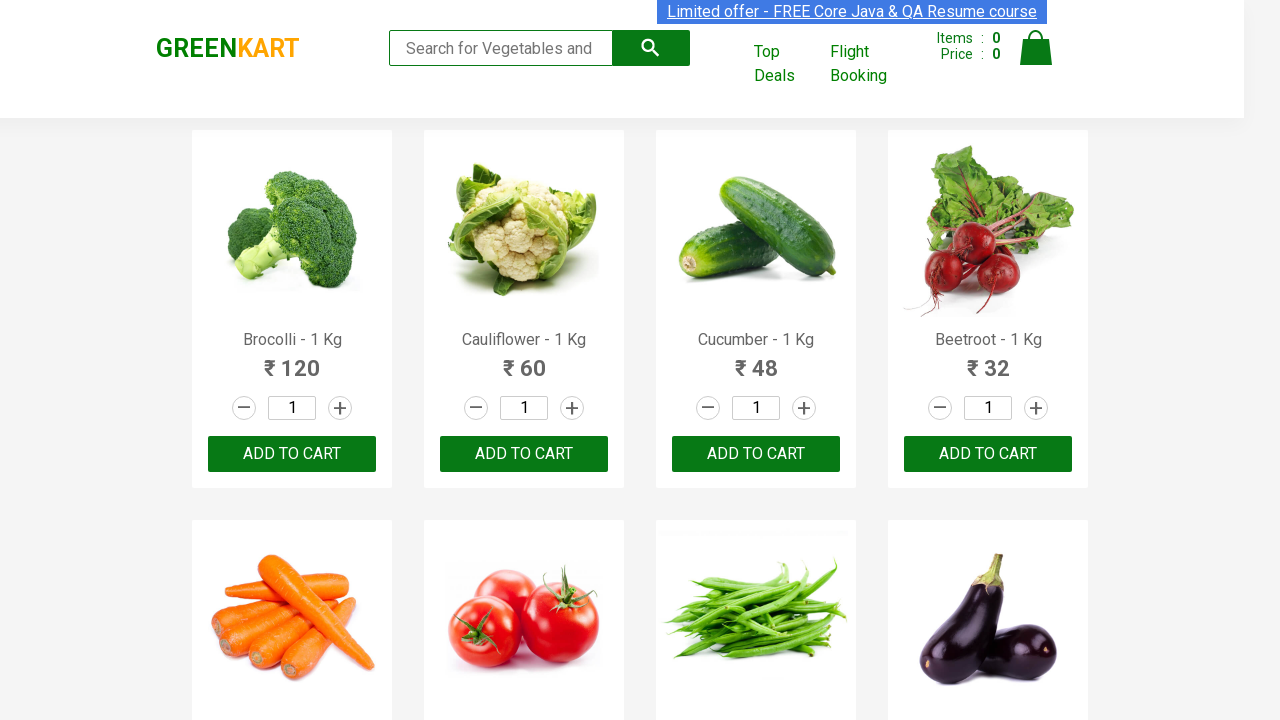

Retrieved text content from product at index 0
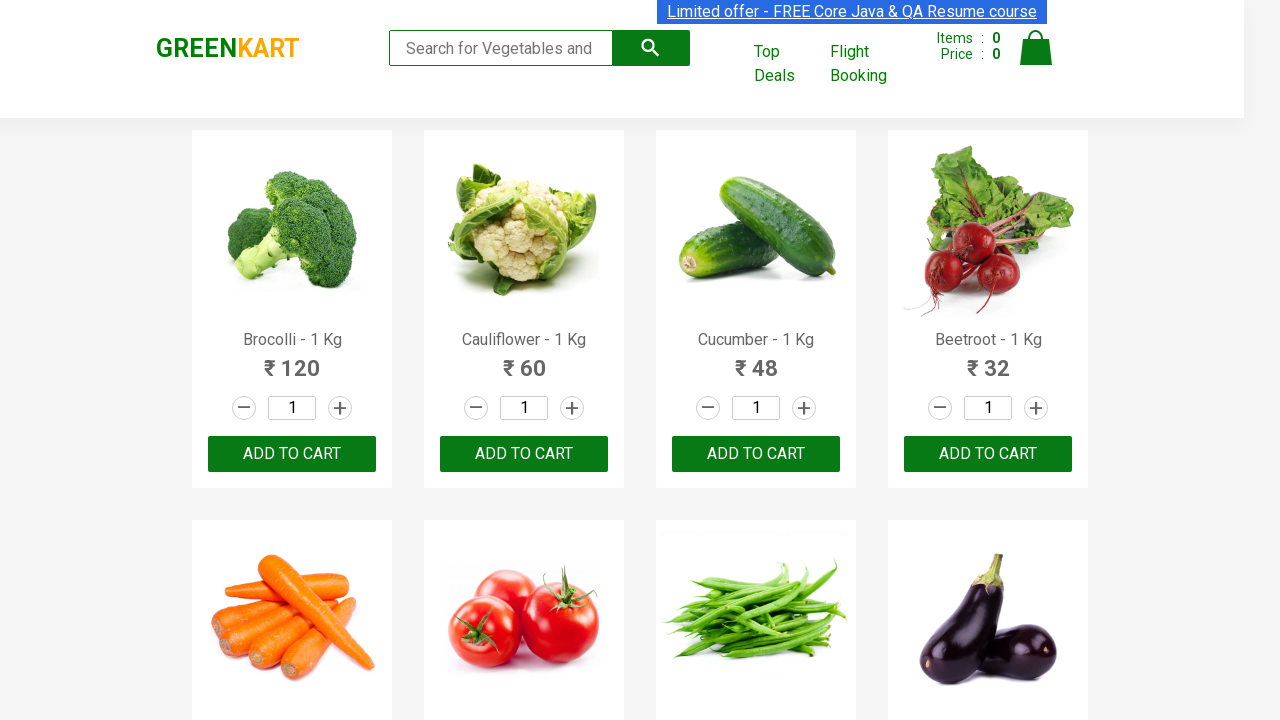

Retrieved text content from product at index 1
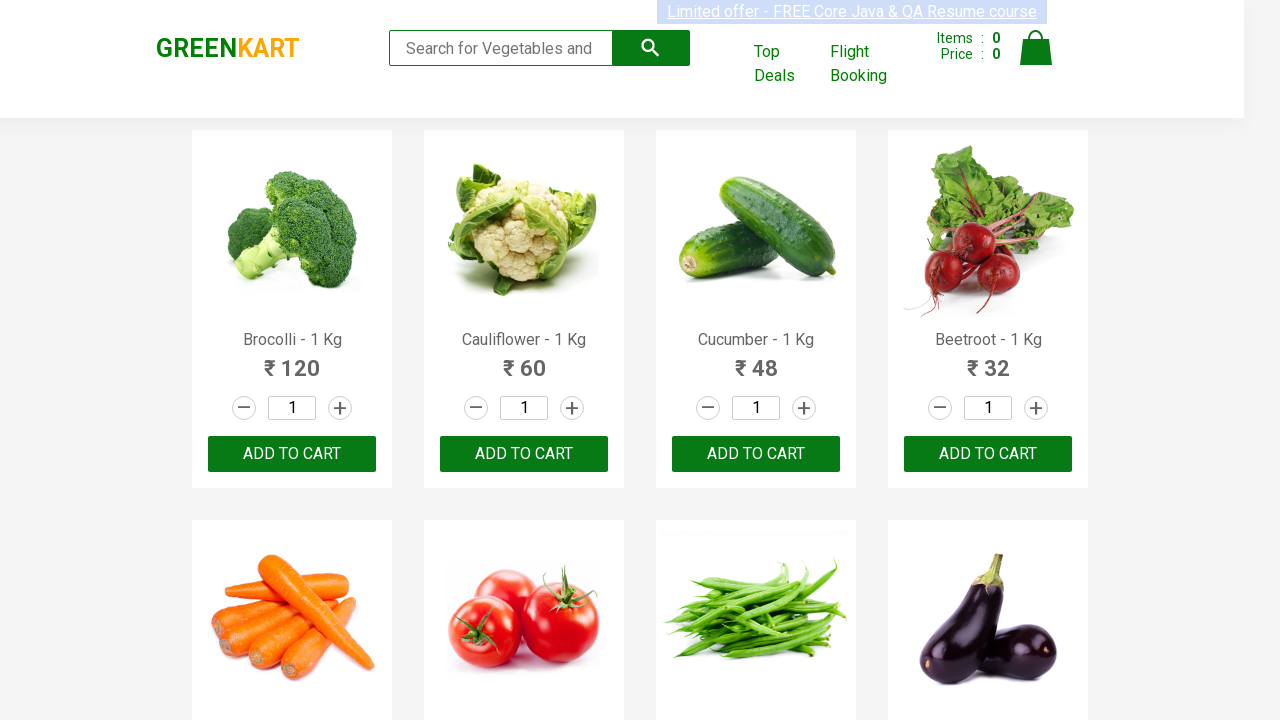

Retrieved text content from product at index 2
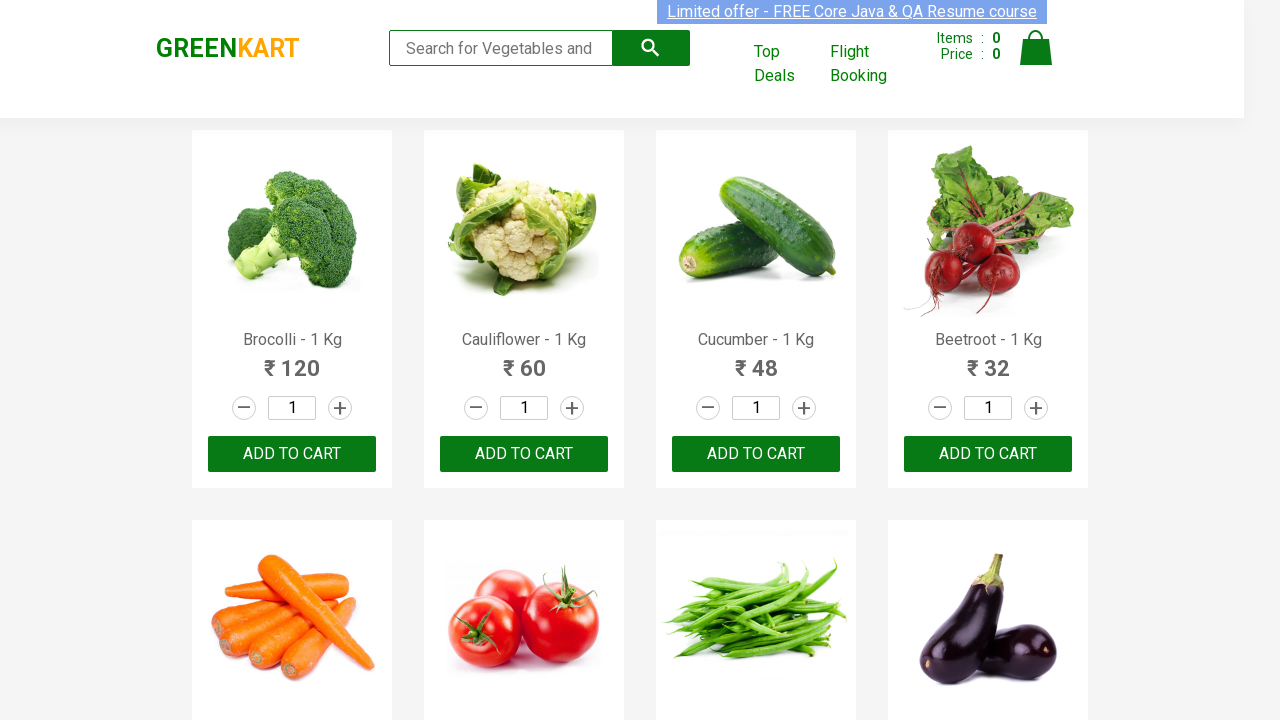

Found ADD TO CART buttons, product 'Cucumber - 1 Kg' contains Cucumber
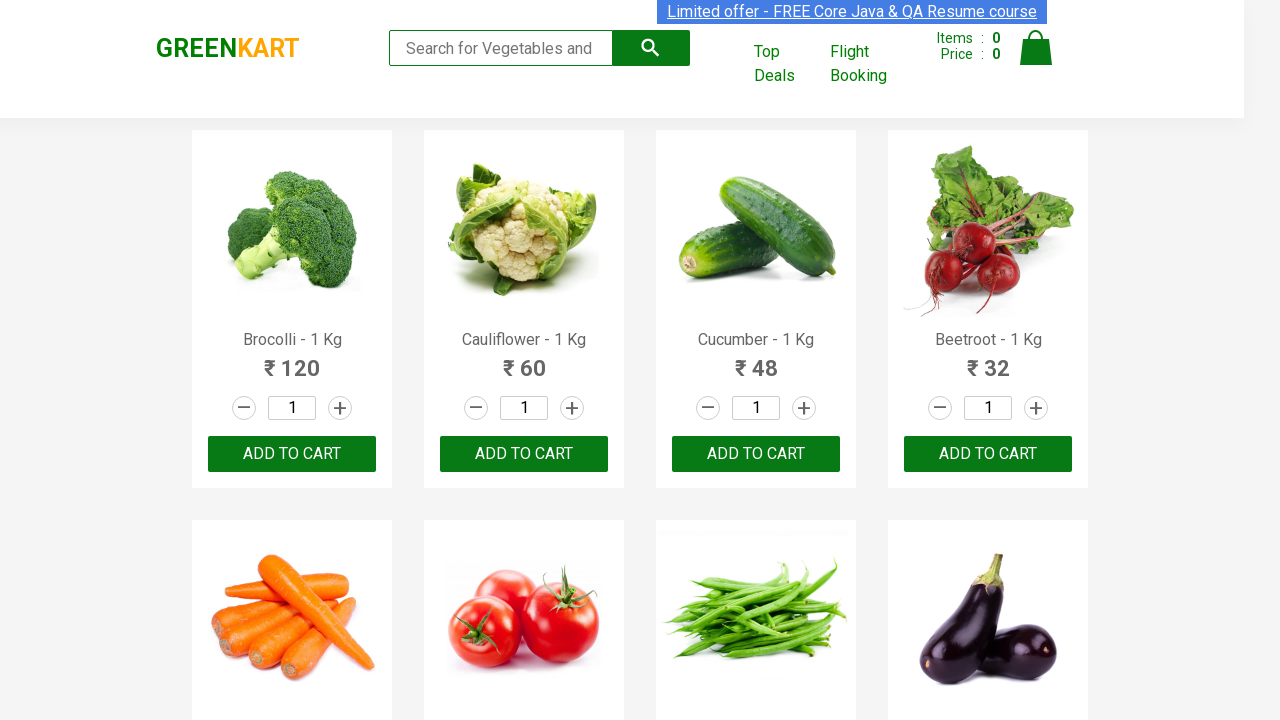

Clicked ADD TO CART button for product 'Cucumber - 1 Kg' at (756, 454) on xpath=//button[text()='ADD TO CART'] >> nth=2
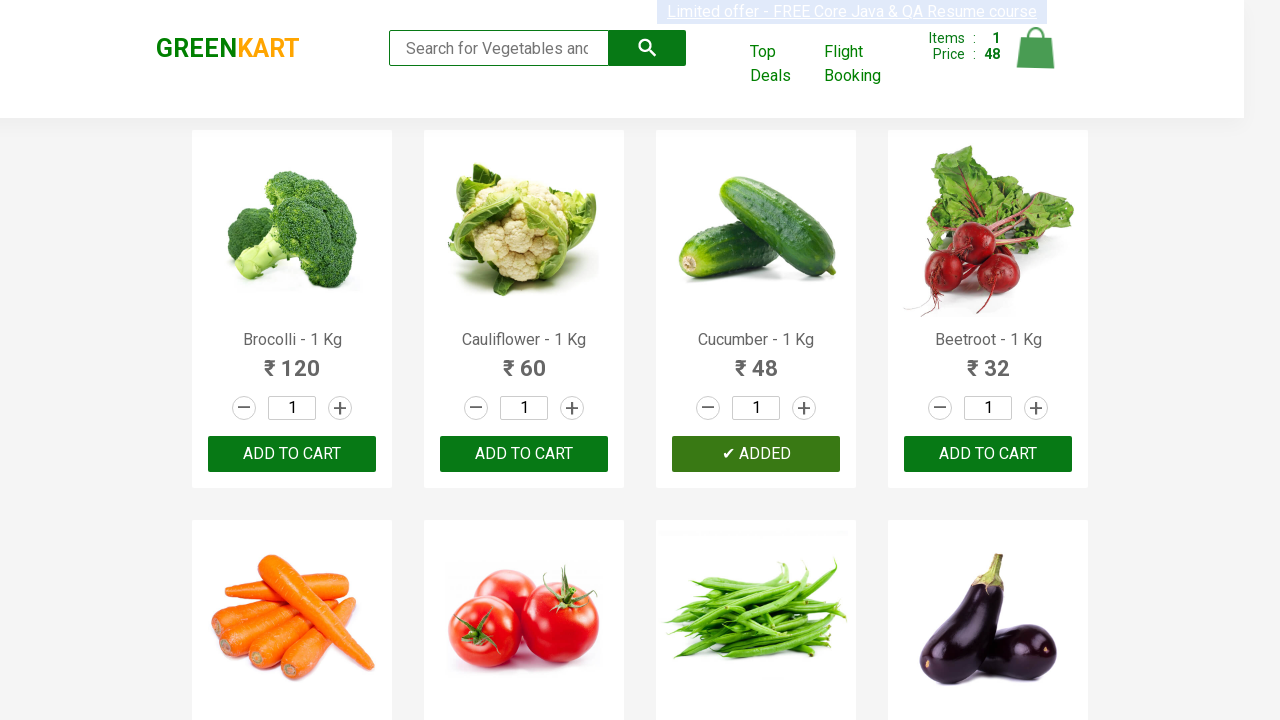

Retrieved text content from product at index 3
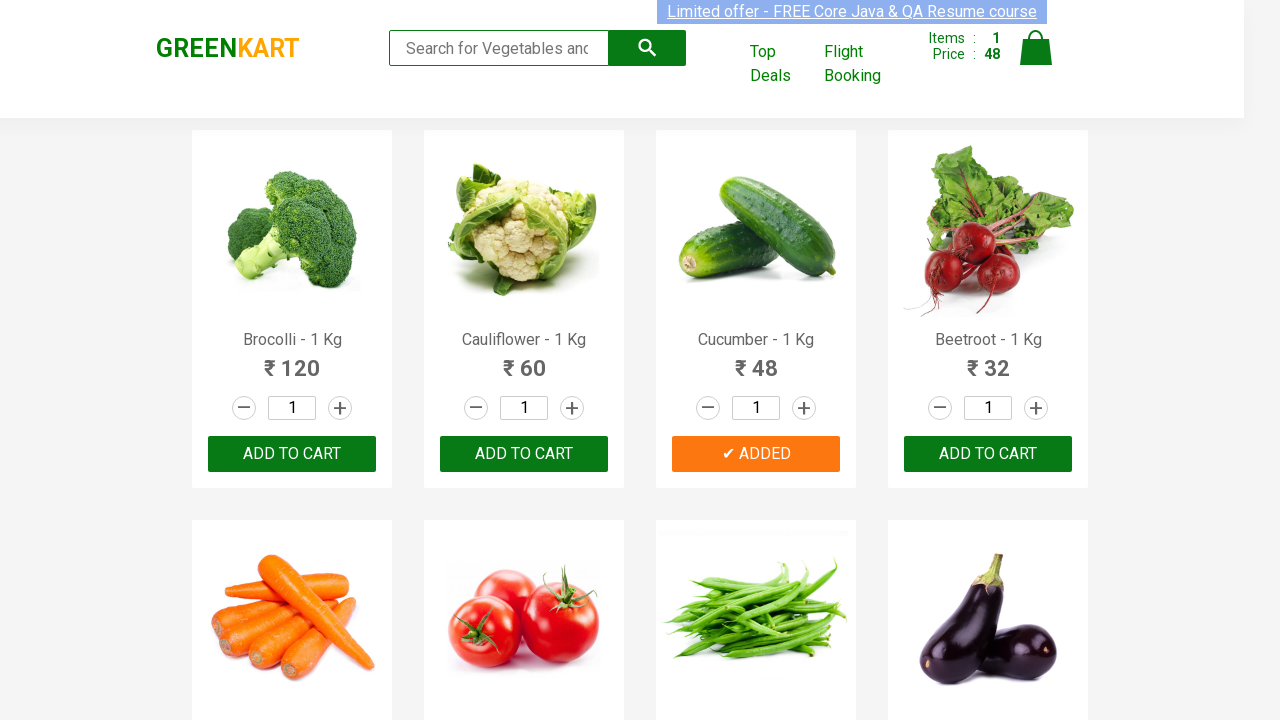

Retrieved text content from product at index 4
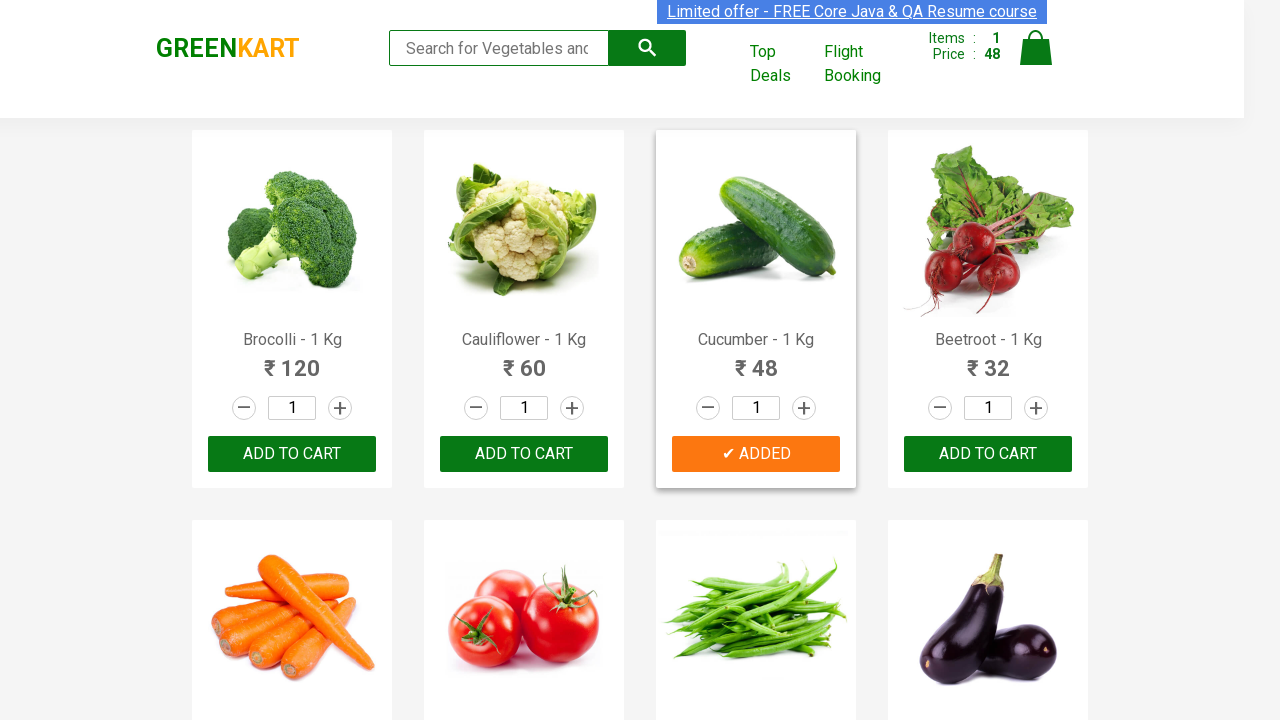

Retrieved text content from product at index 5
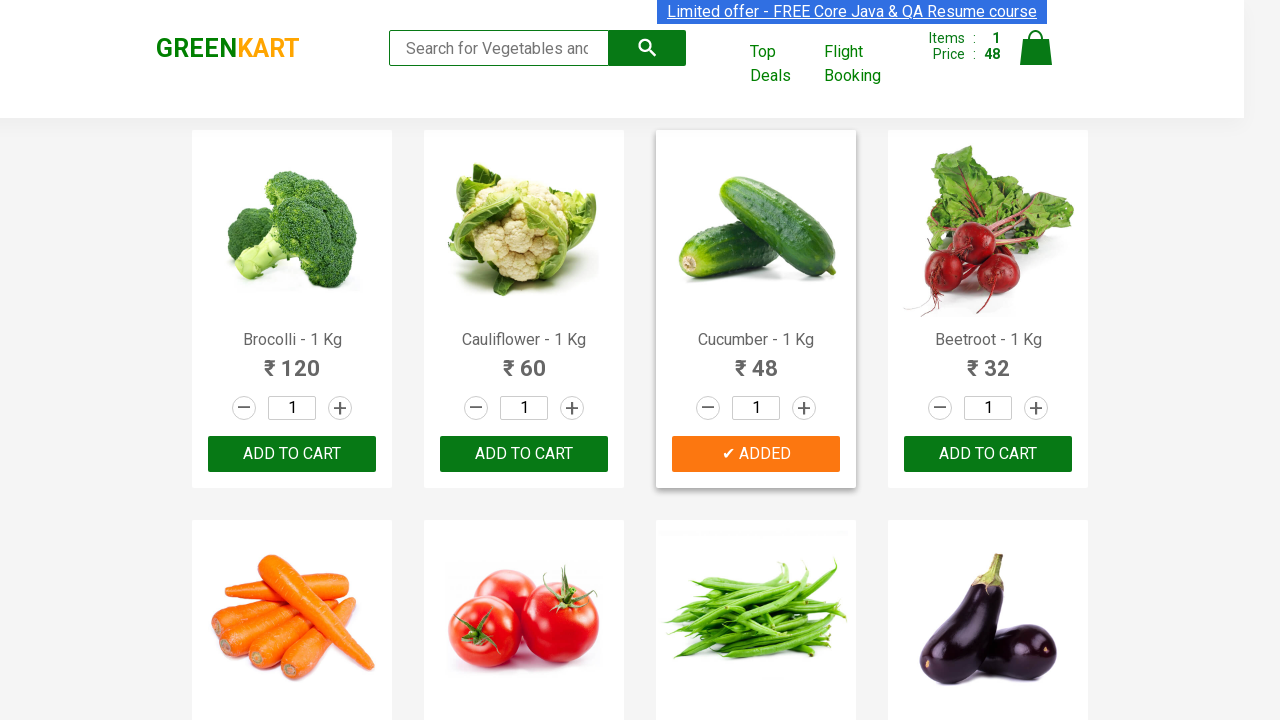

Retrieved text content from product at index 6
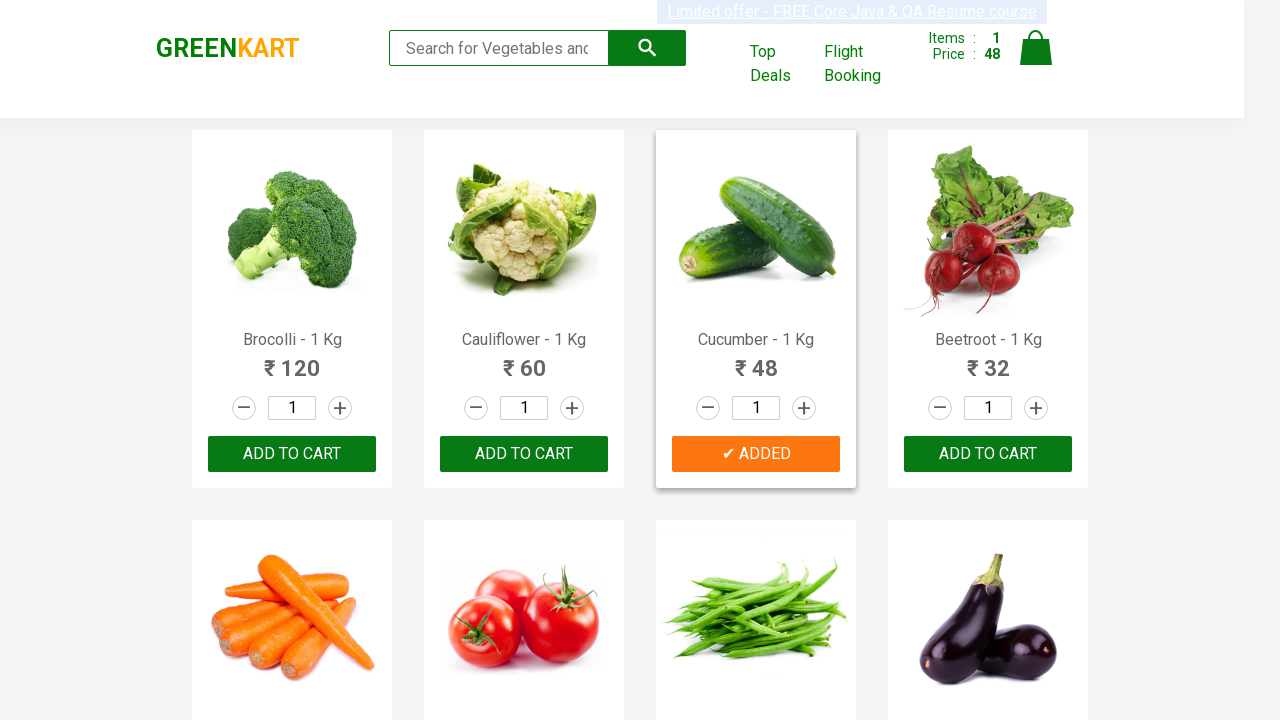

Retrieved text content from product at index 7
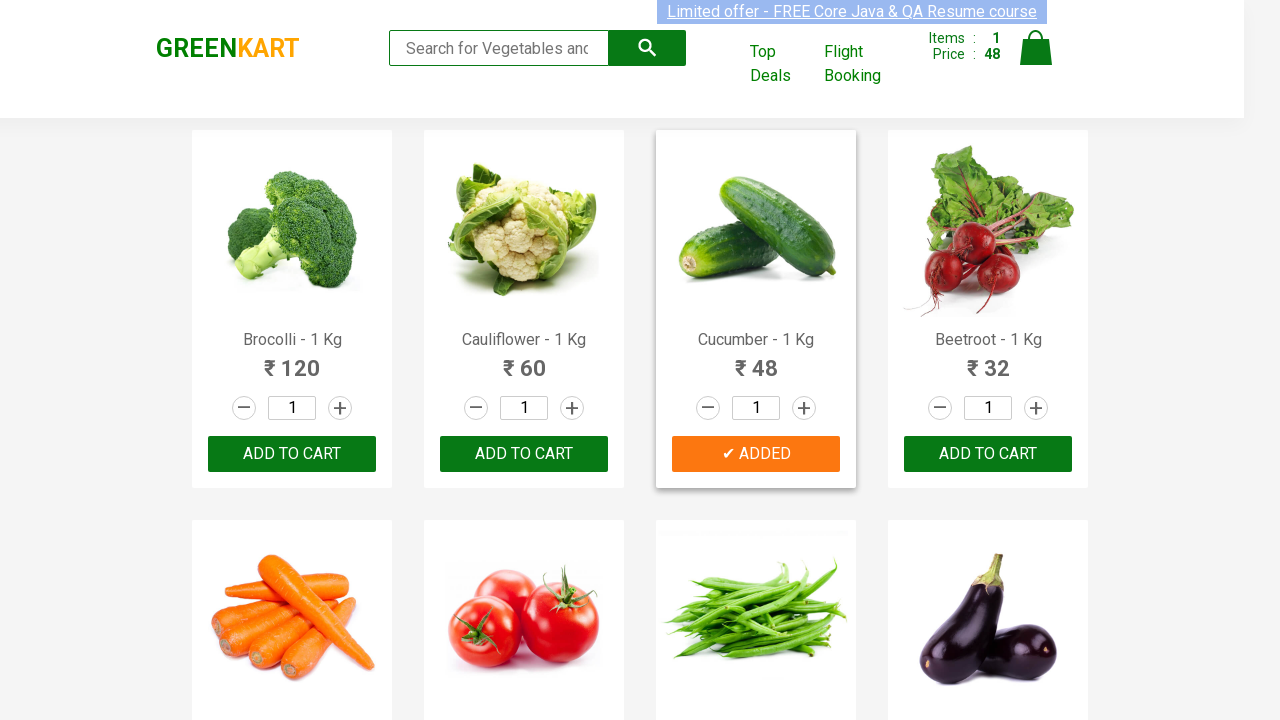

Retrieved text content from product at index 8
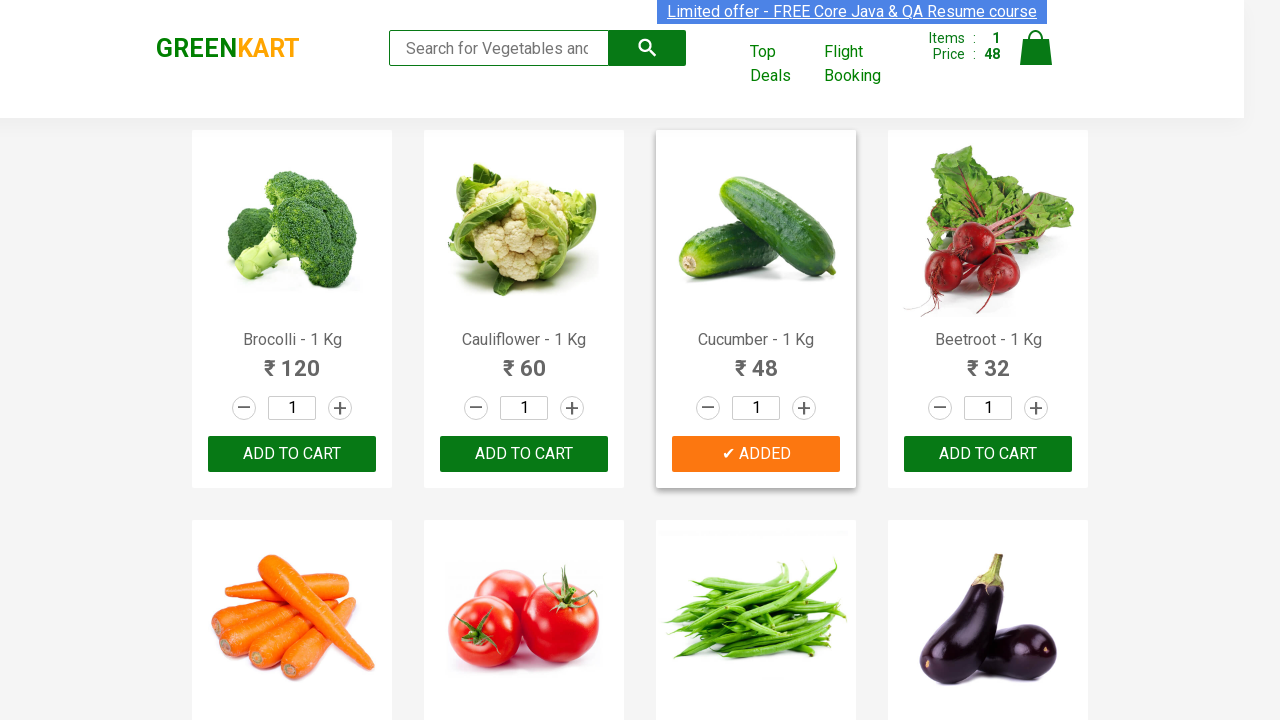

Retrieved text content from product at index 9
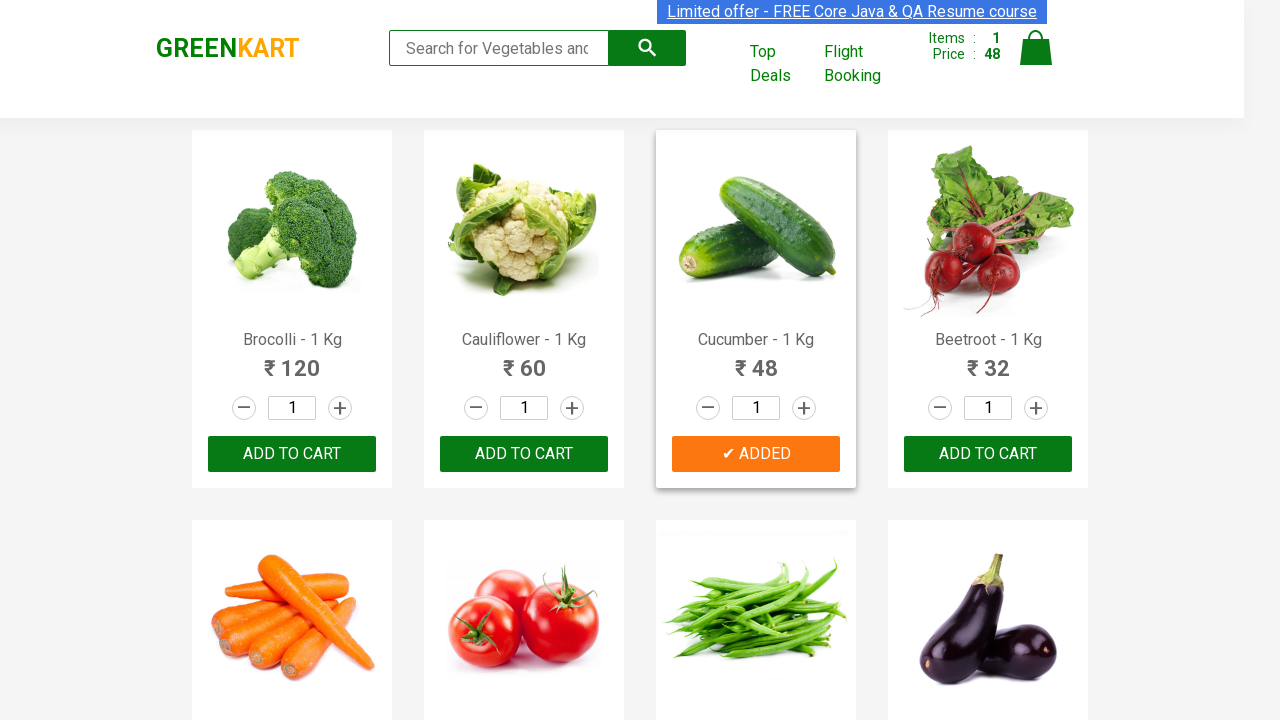

Retrieved text content from product at index 10
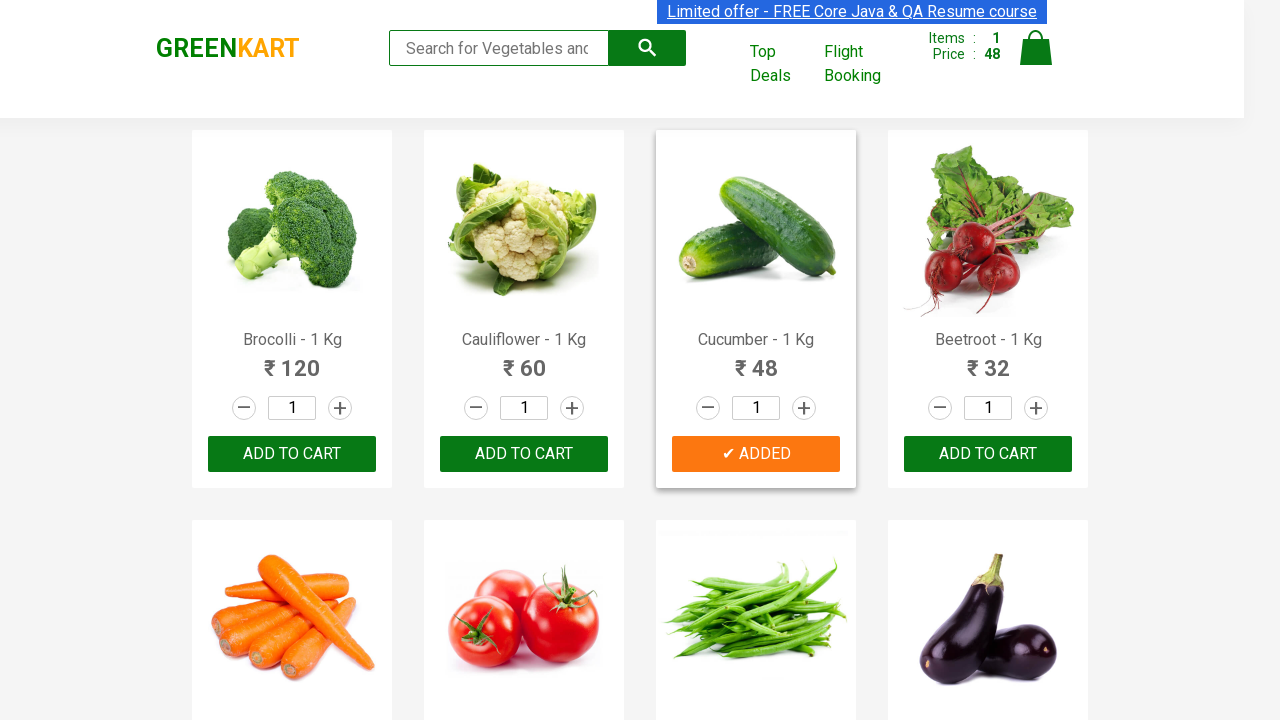

Retrieved text content from product at index 11
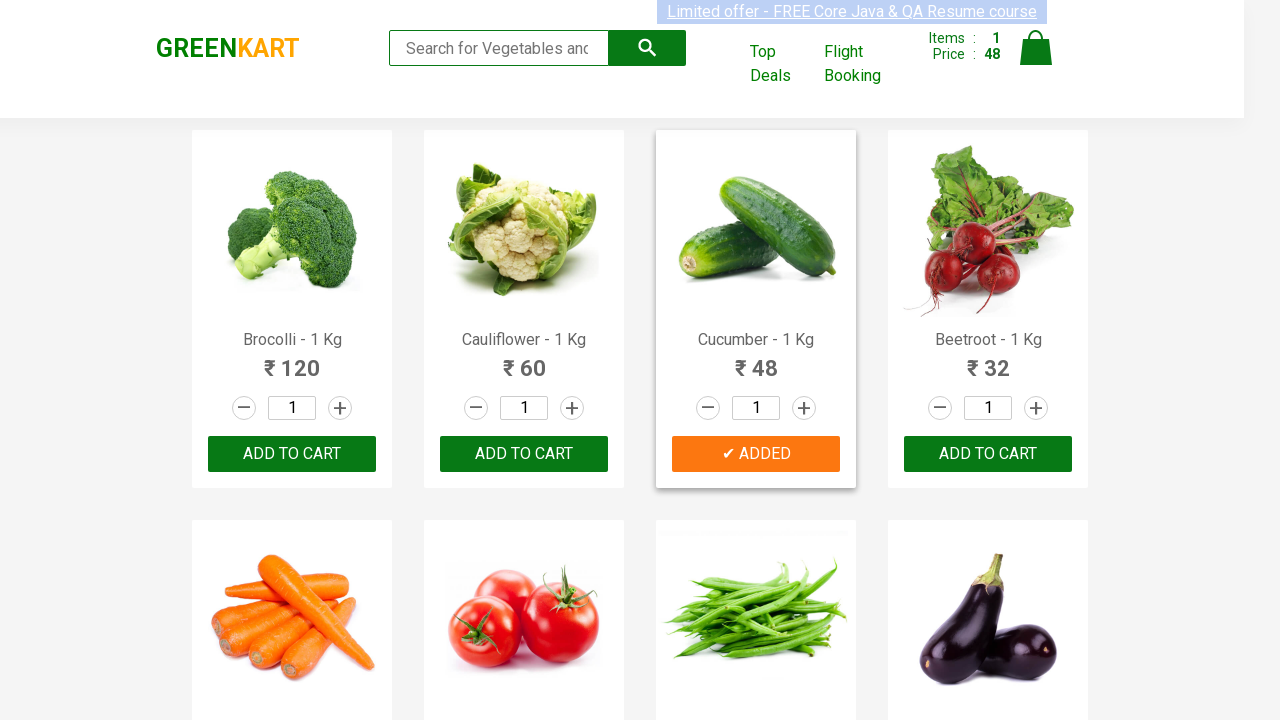

Retrieved text content from product at index 12
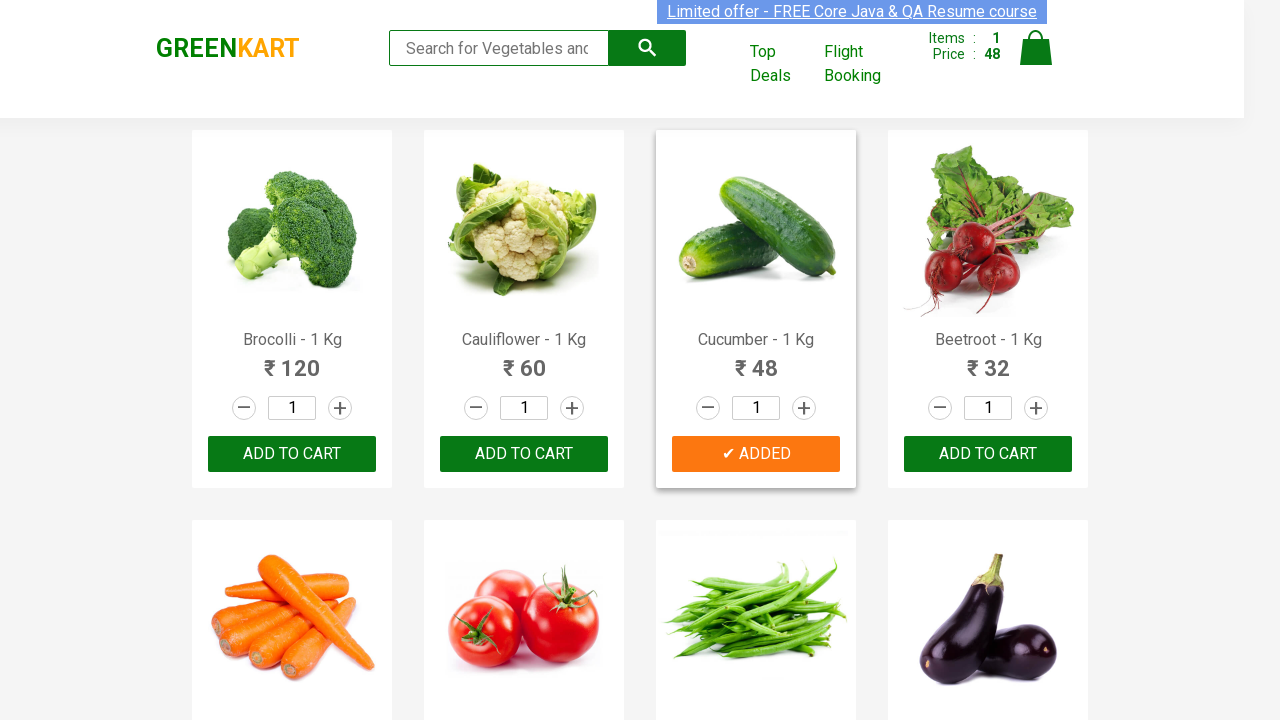

Retrieved text content from product at index 13
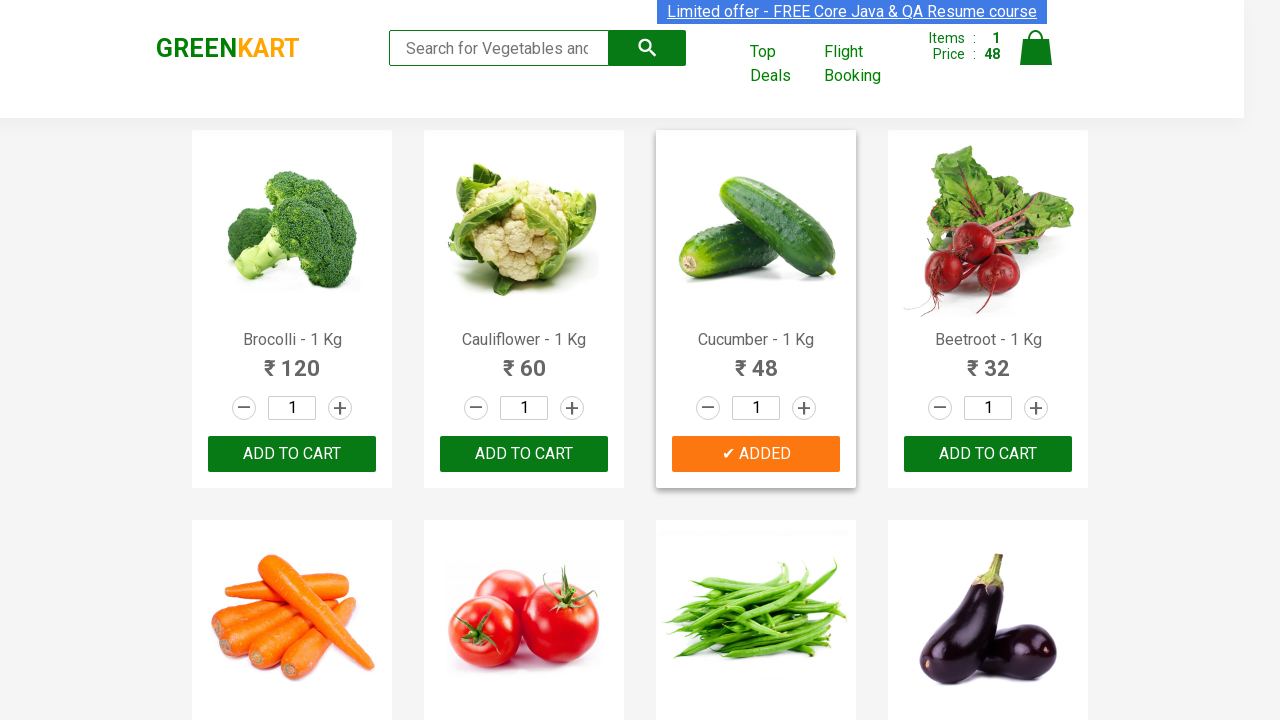

Retrieved text content from product at index 14
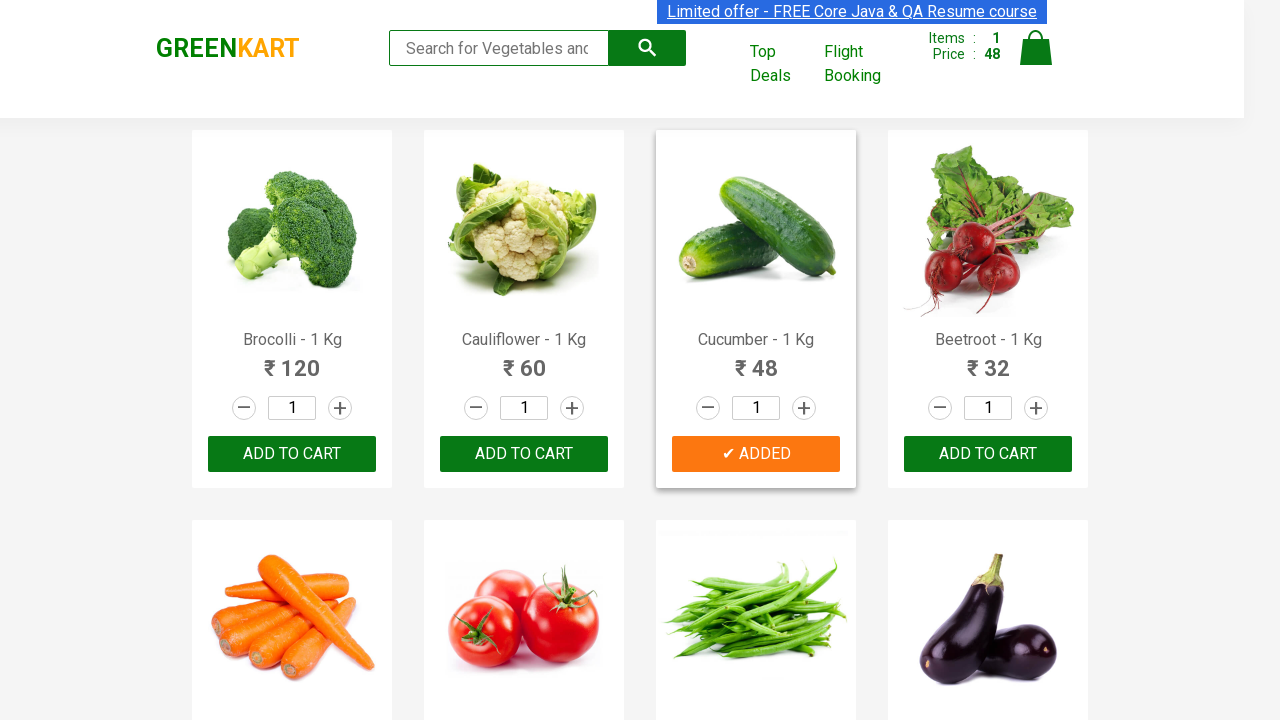

Retrieved text content from product at index 15
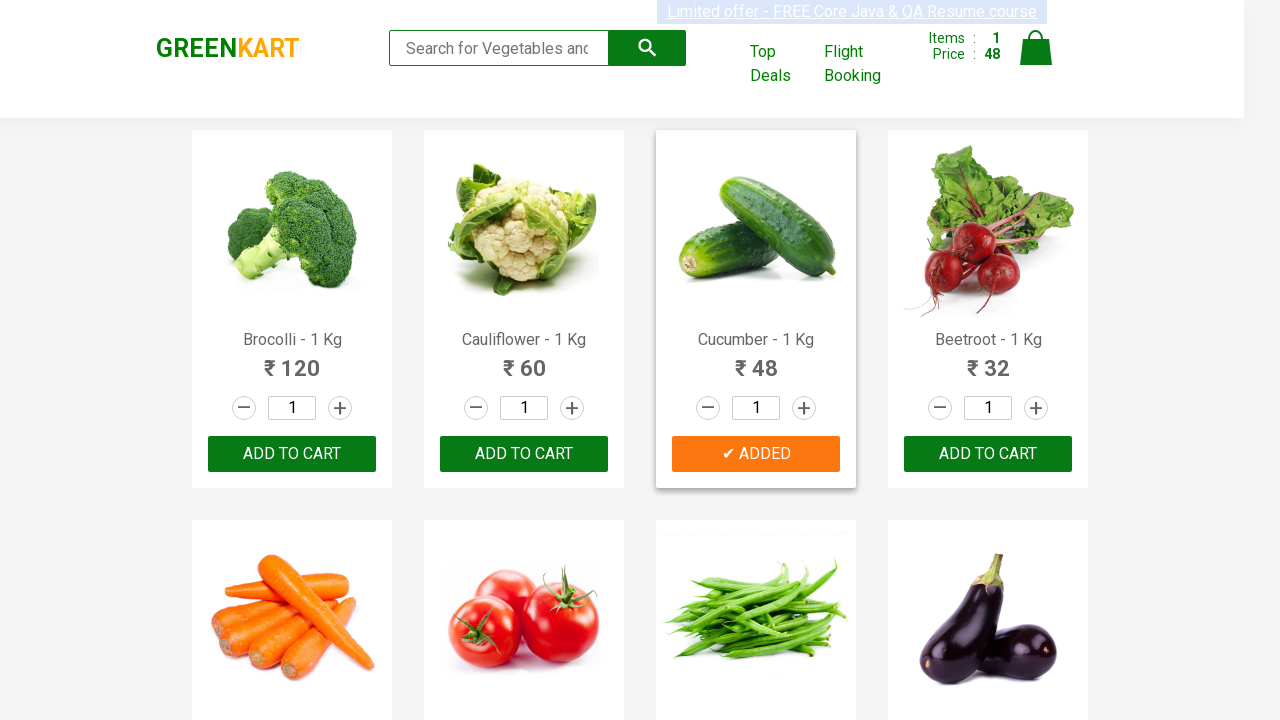

Retrieved text content from product at index 16
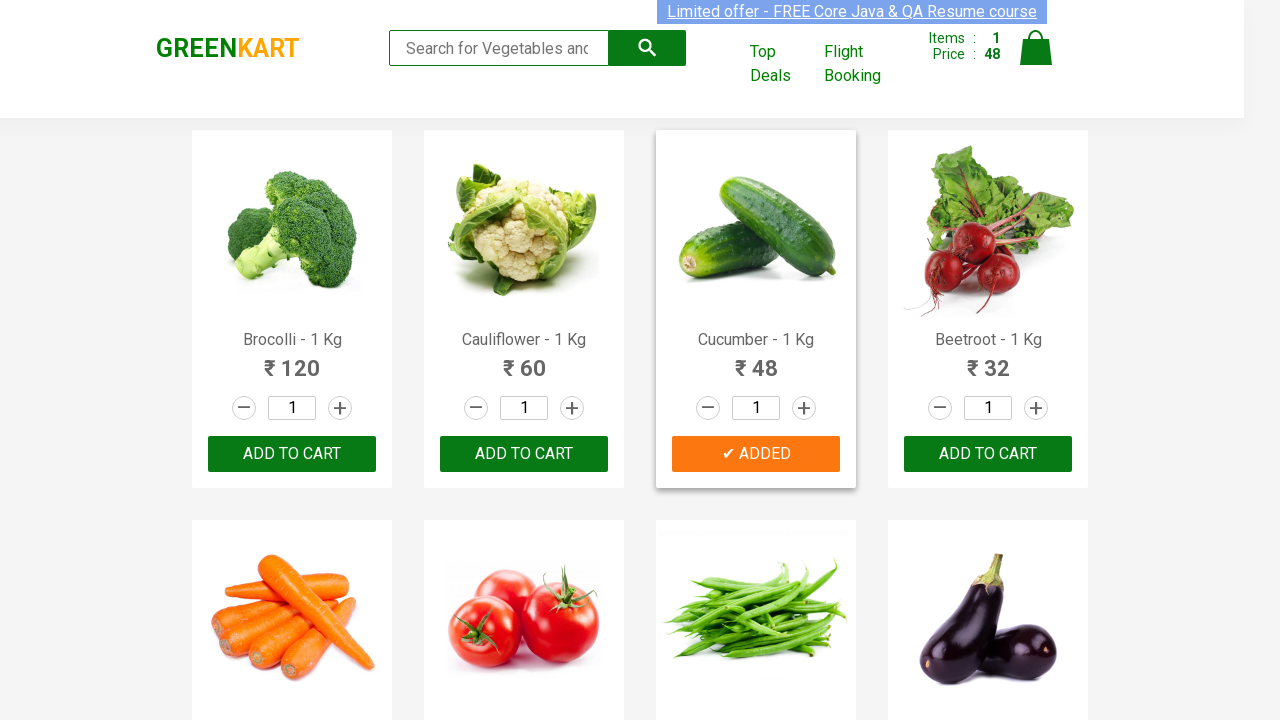

Retrieved text content from product at index 17
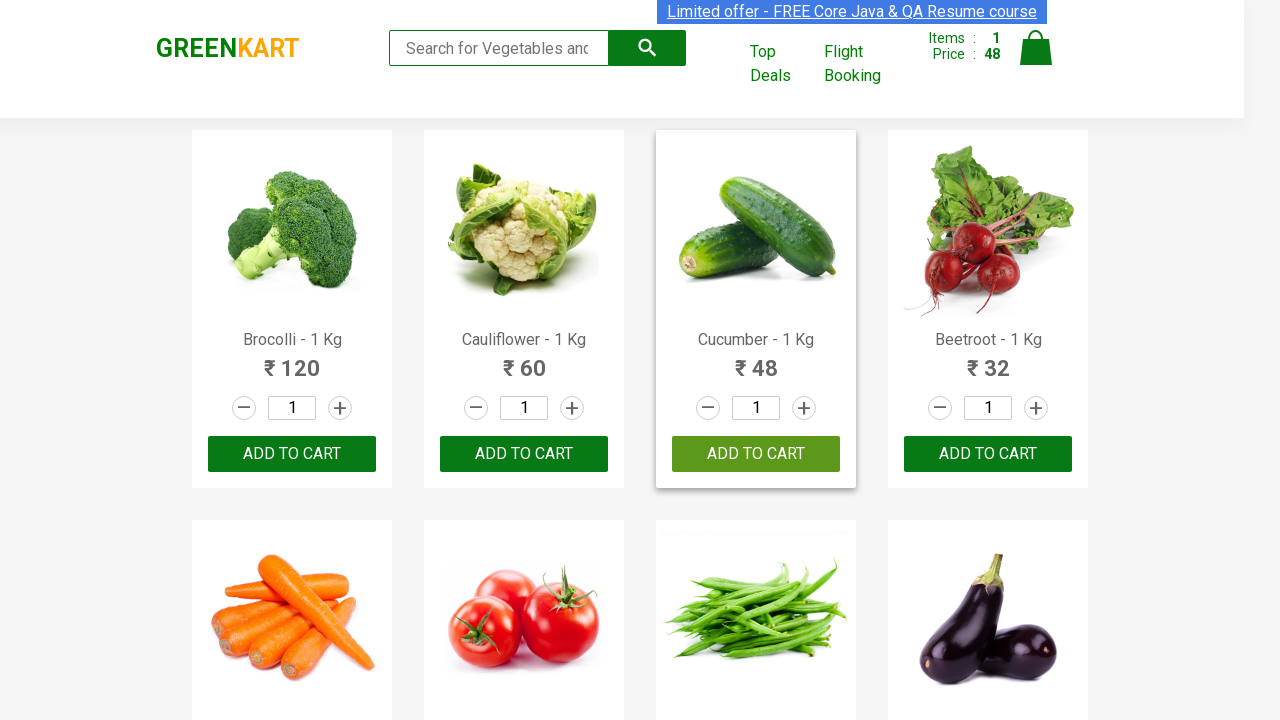

Retrieved text content from product at index 18
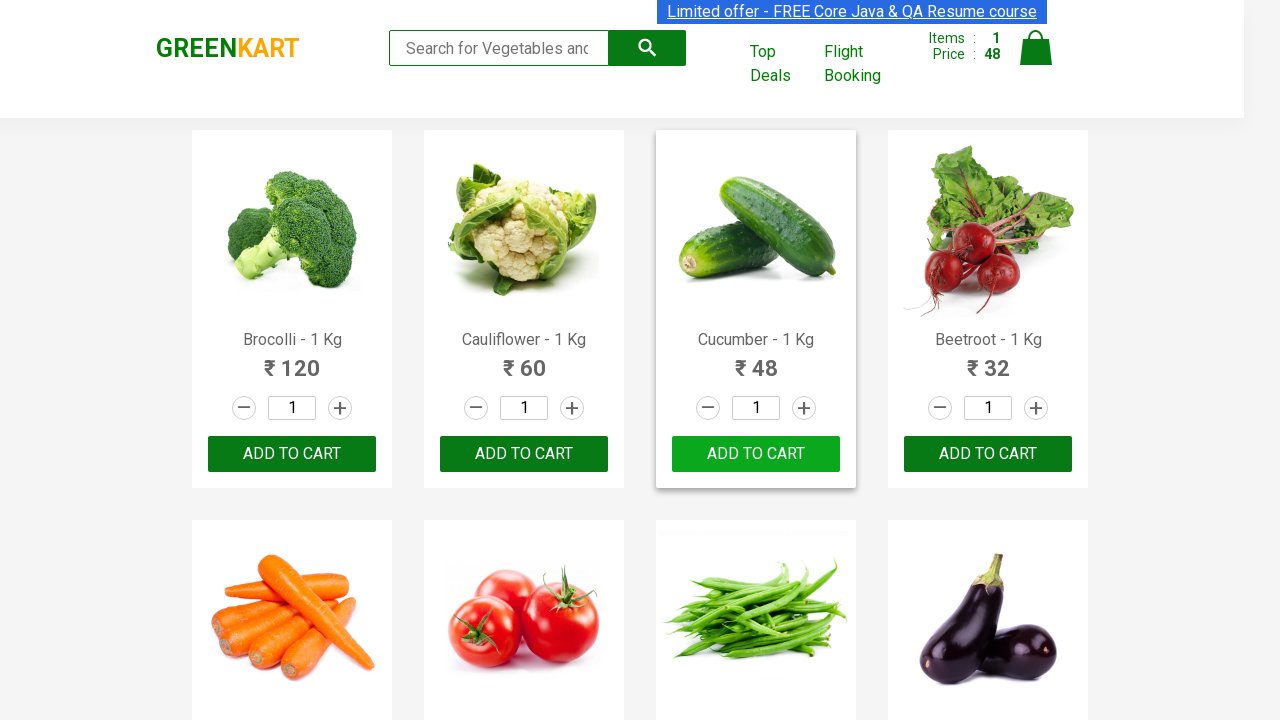

Retrieved text content from product at index 19
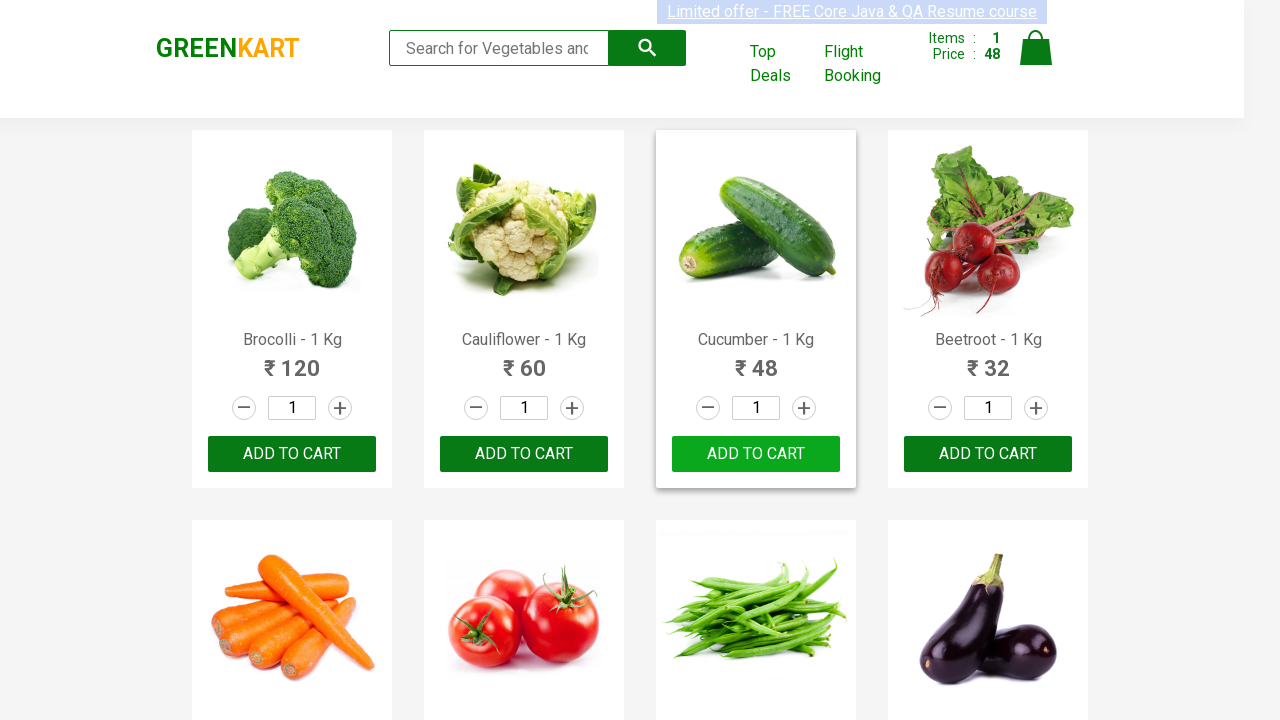

Retrieved text content from product at index 20
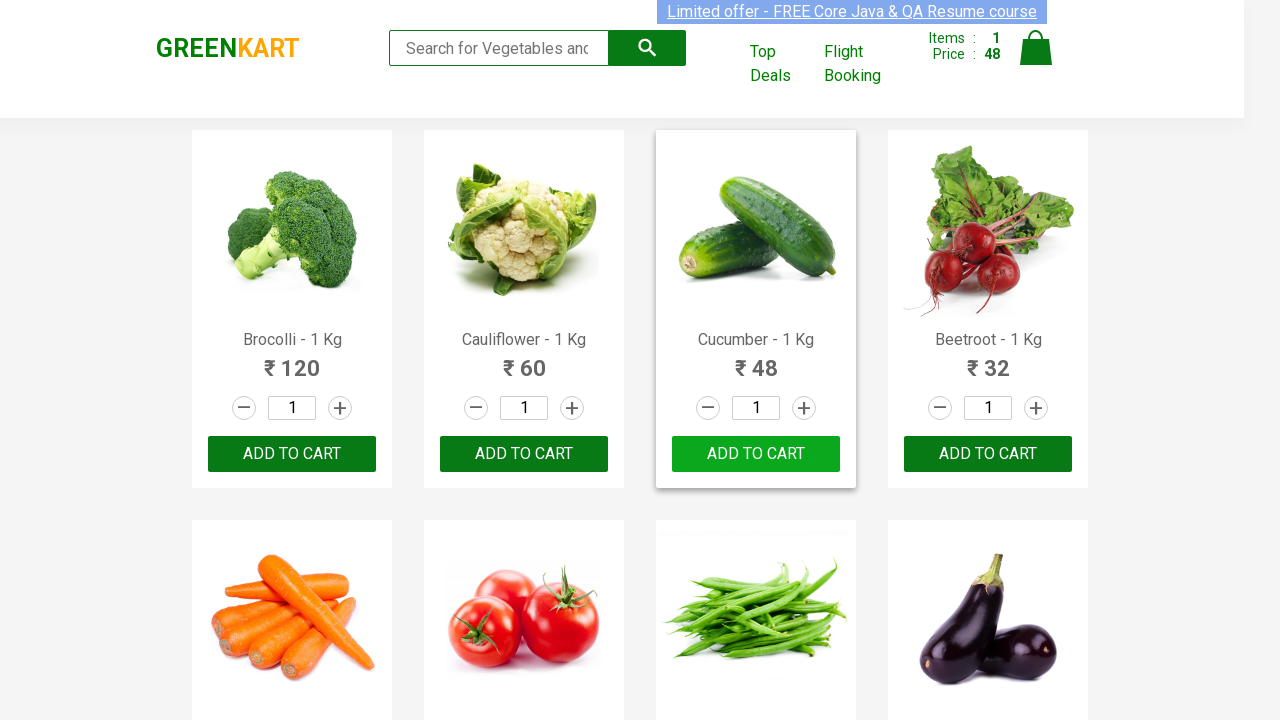

Retrieved text content from product at index 21
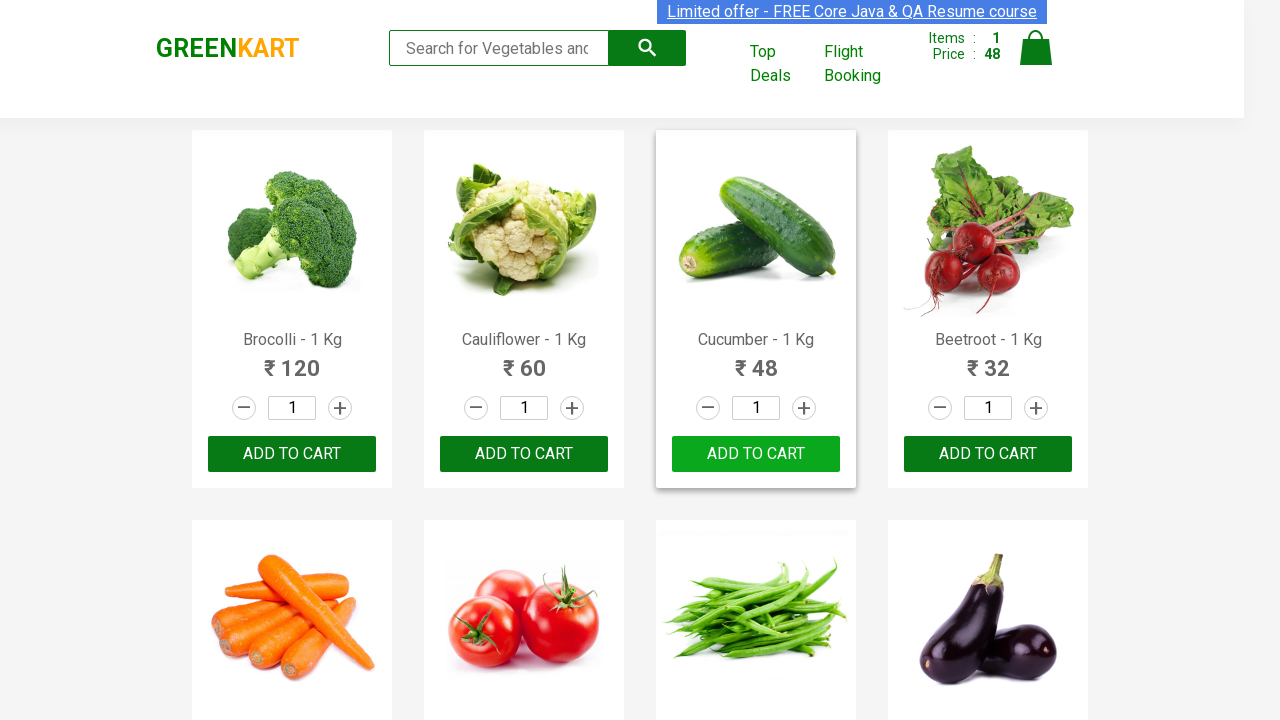

Retrieved text content from product at index 22
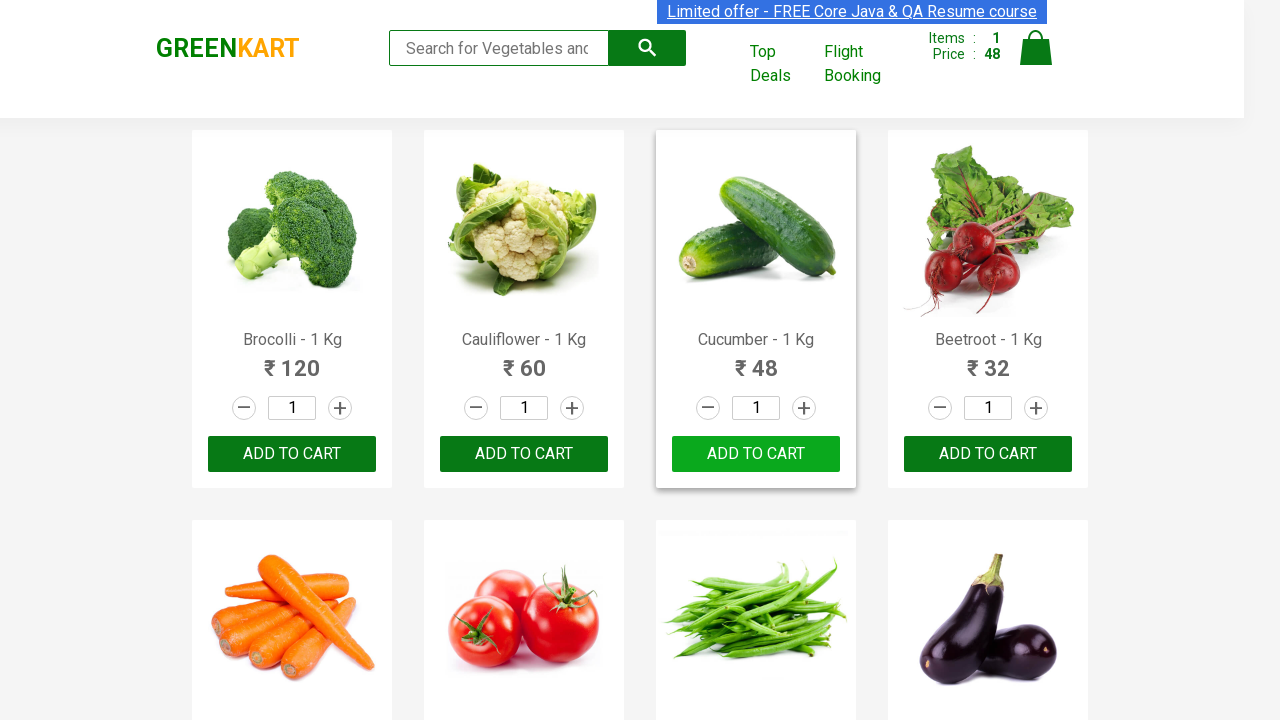

Retrieved text content from product at index 23
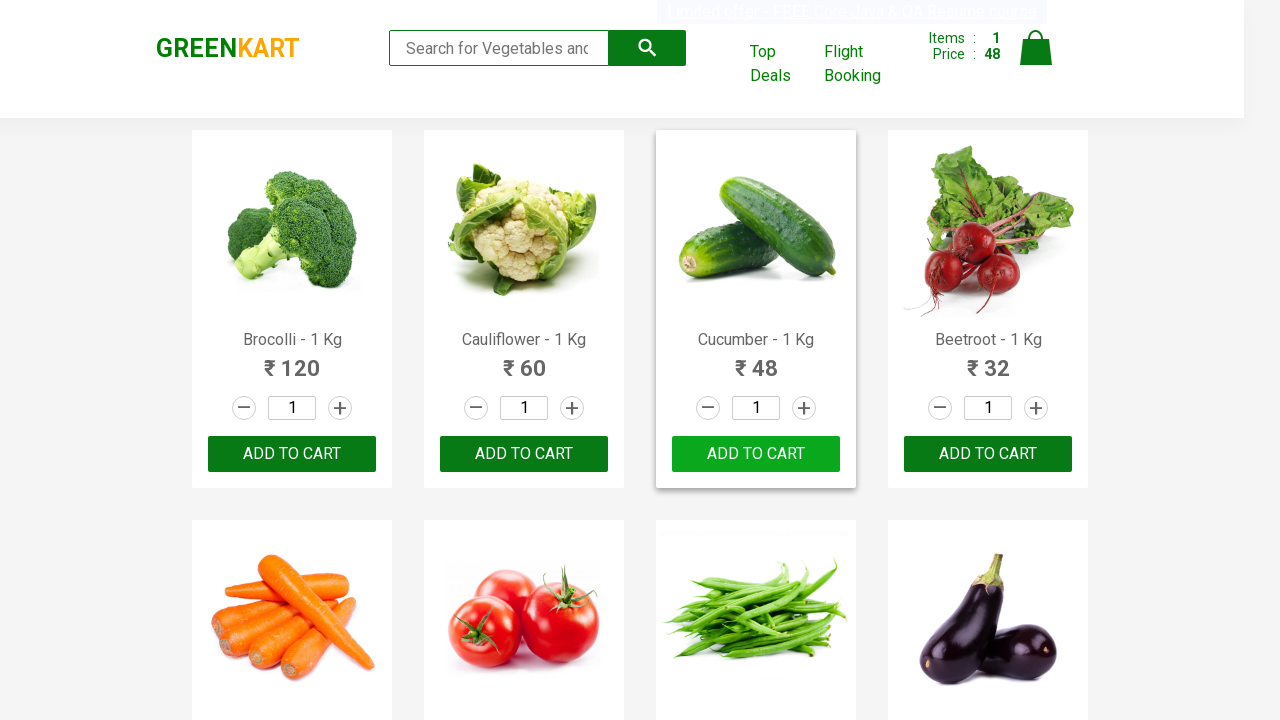

Retrieved text content from product at index 24
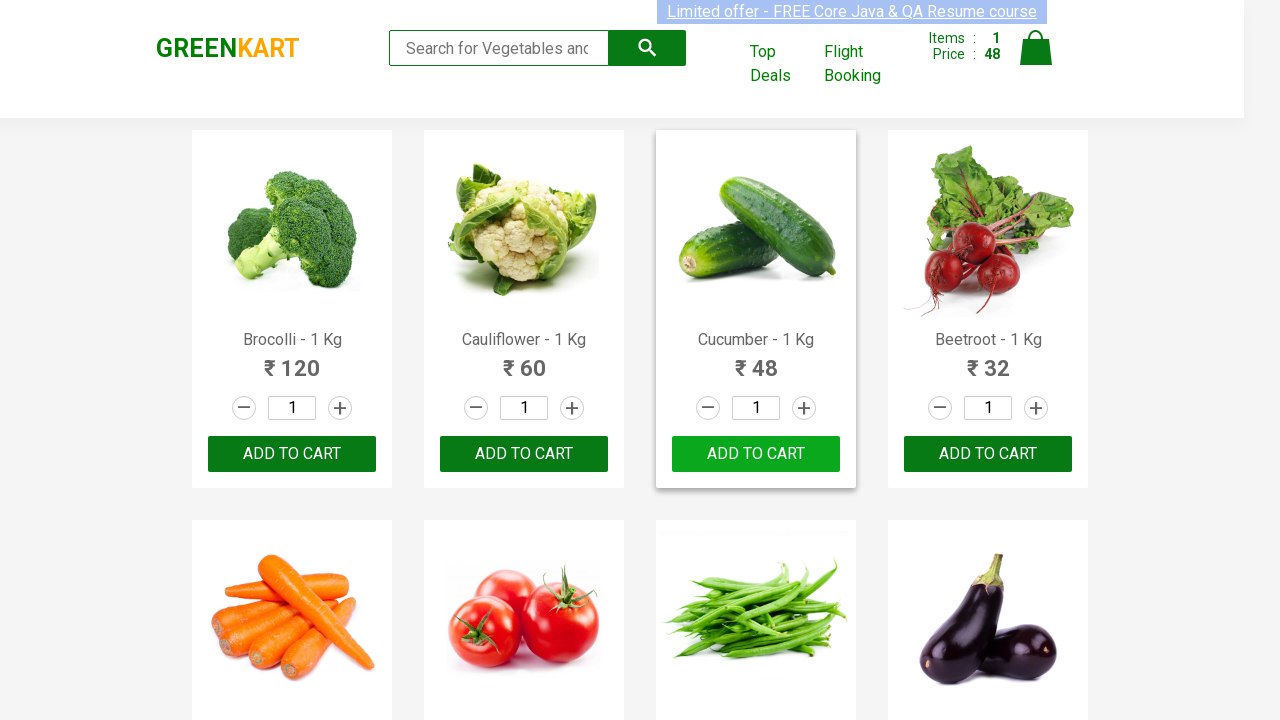

Retrieved text content from product at index 25
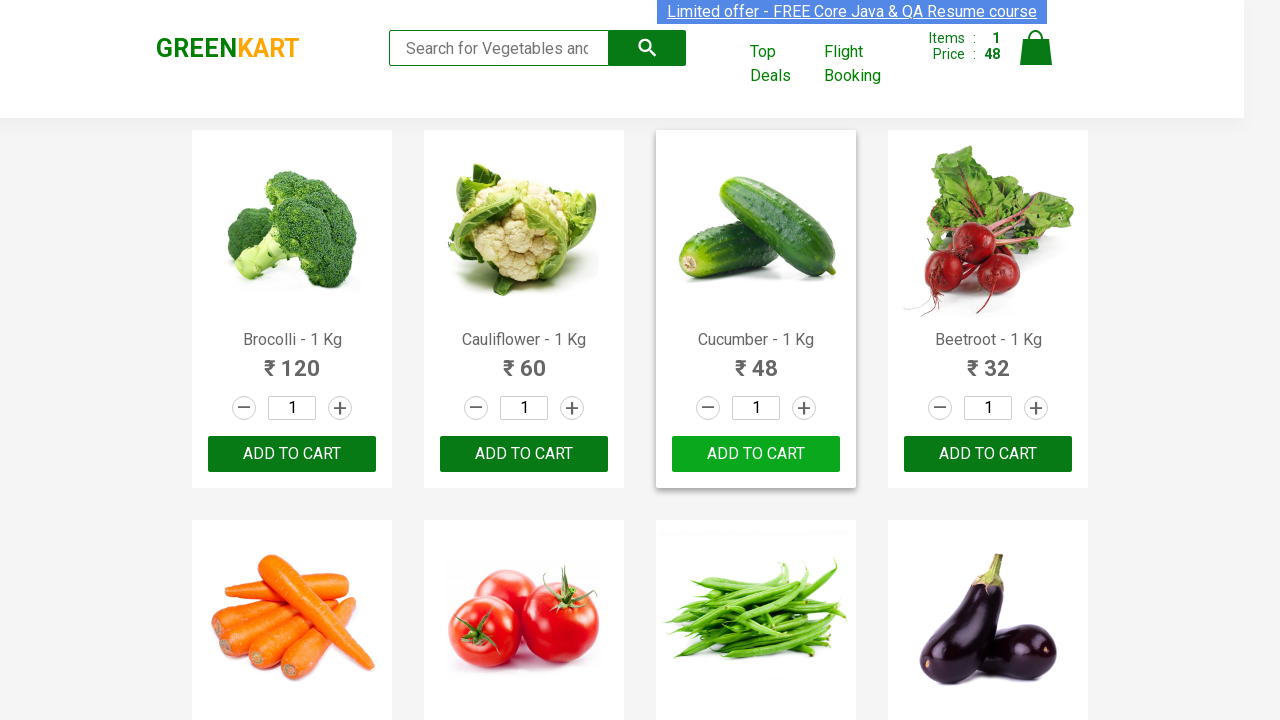

Retrieved text content from product at index 26
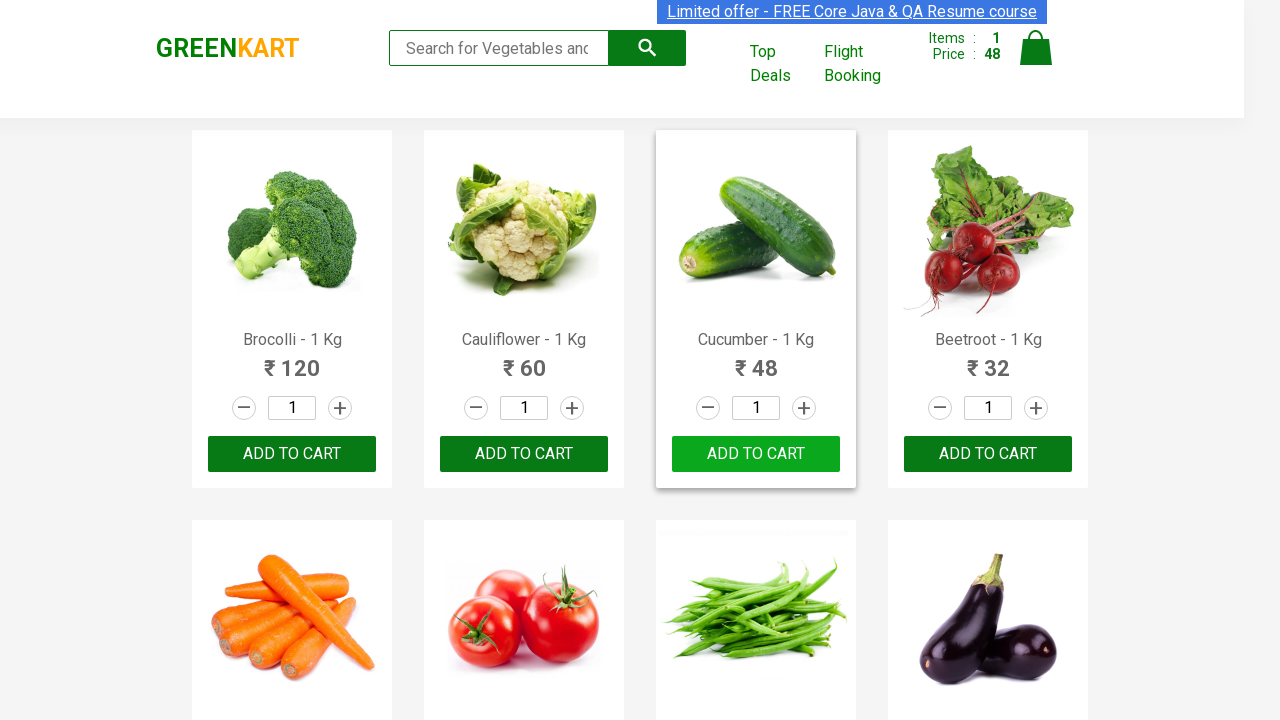

Retrieved text content from product at index 27
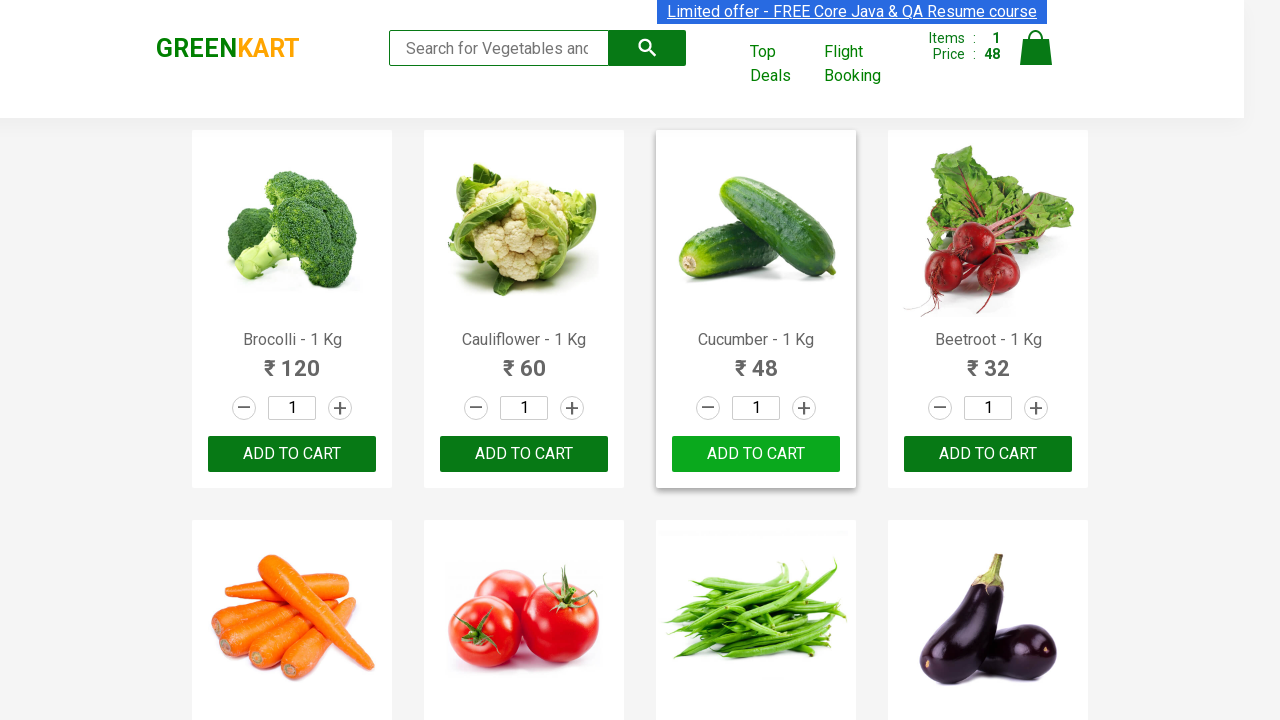

Retrieved text content from product at index 28
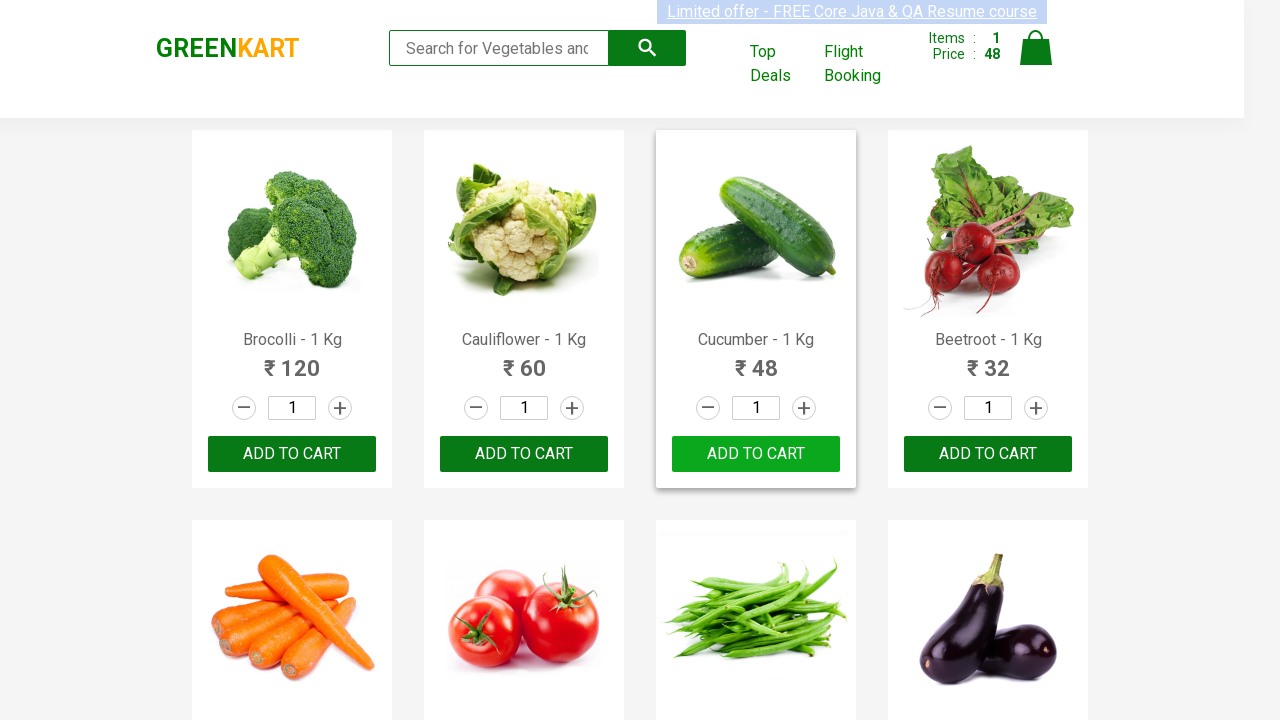

Retrieved text content from product at index 29
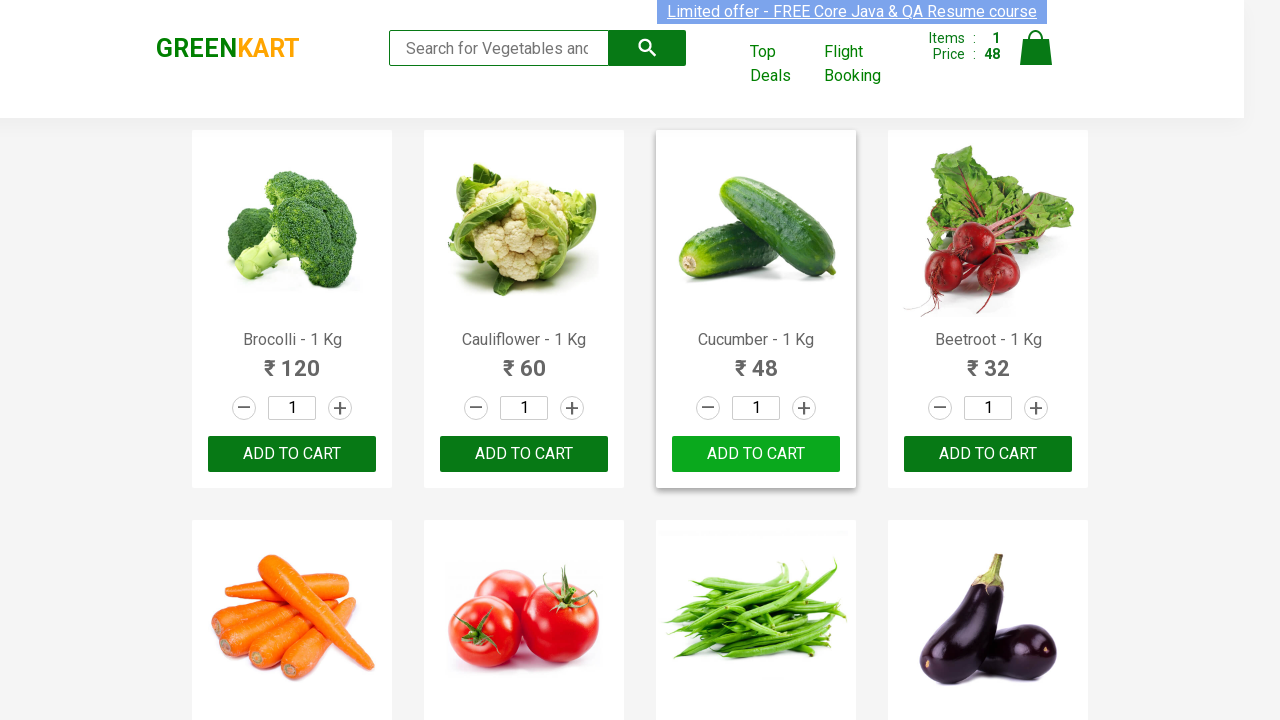

Waited 500ms for cart to update
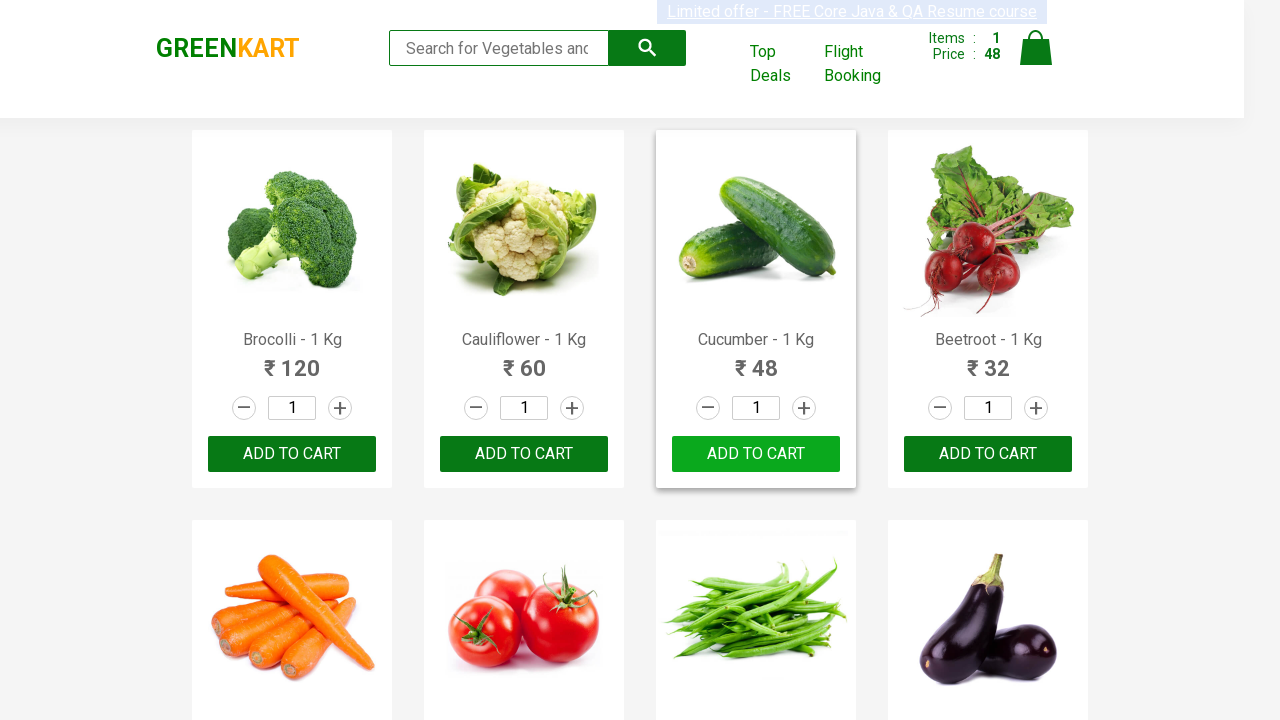

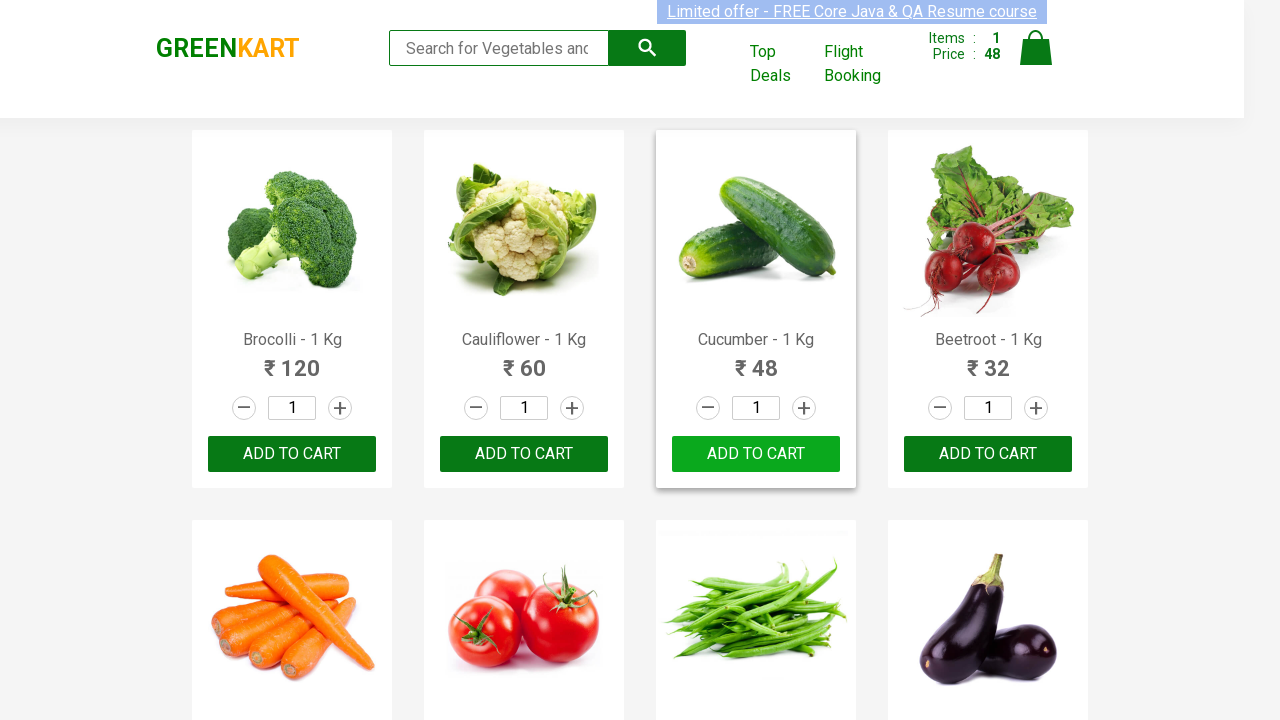